Opens YouTube homepage and maximizes the browser window to verify basic browser navigation works.

Starting URL: https://www.youtube.com

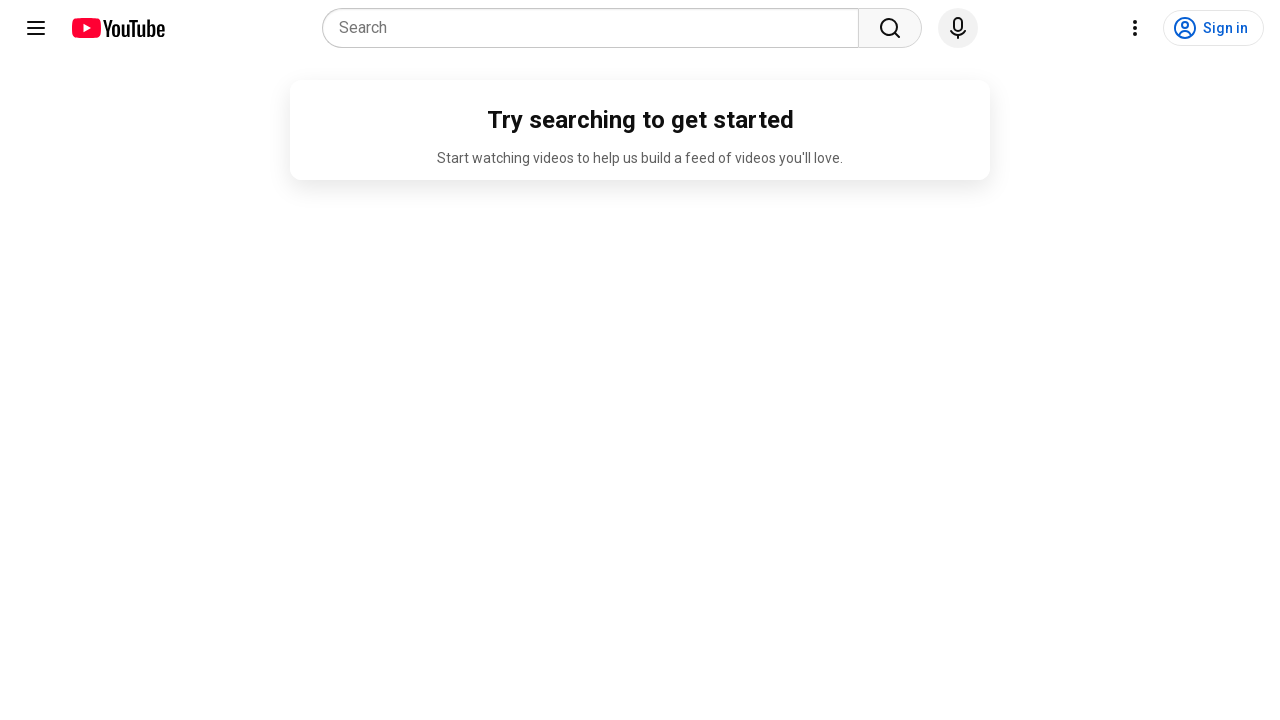

Set viewport to 1920x1080 to maximize browser window
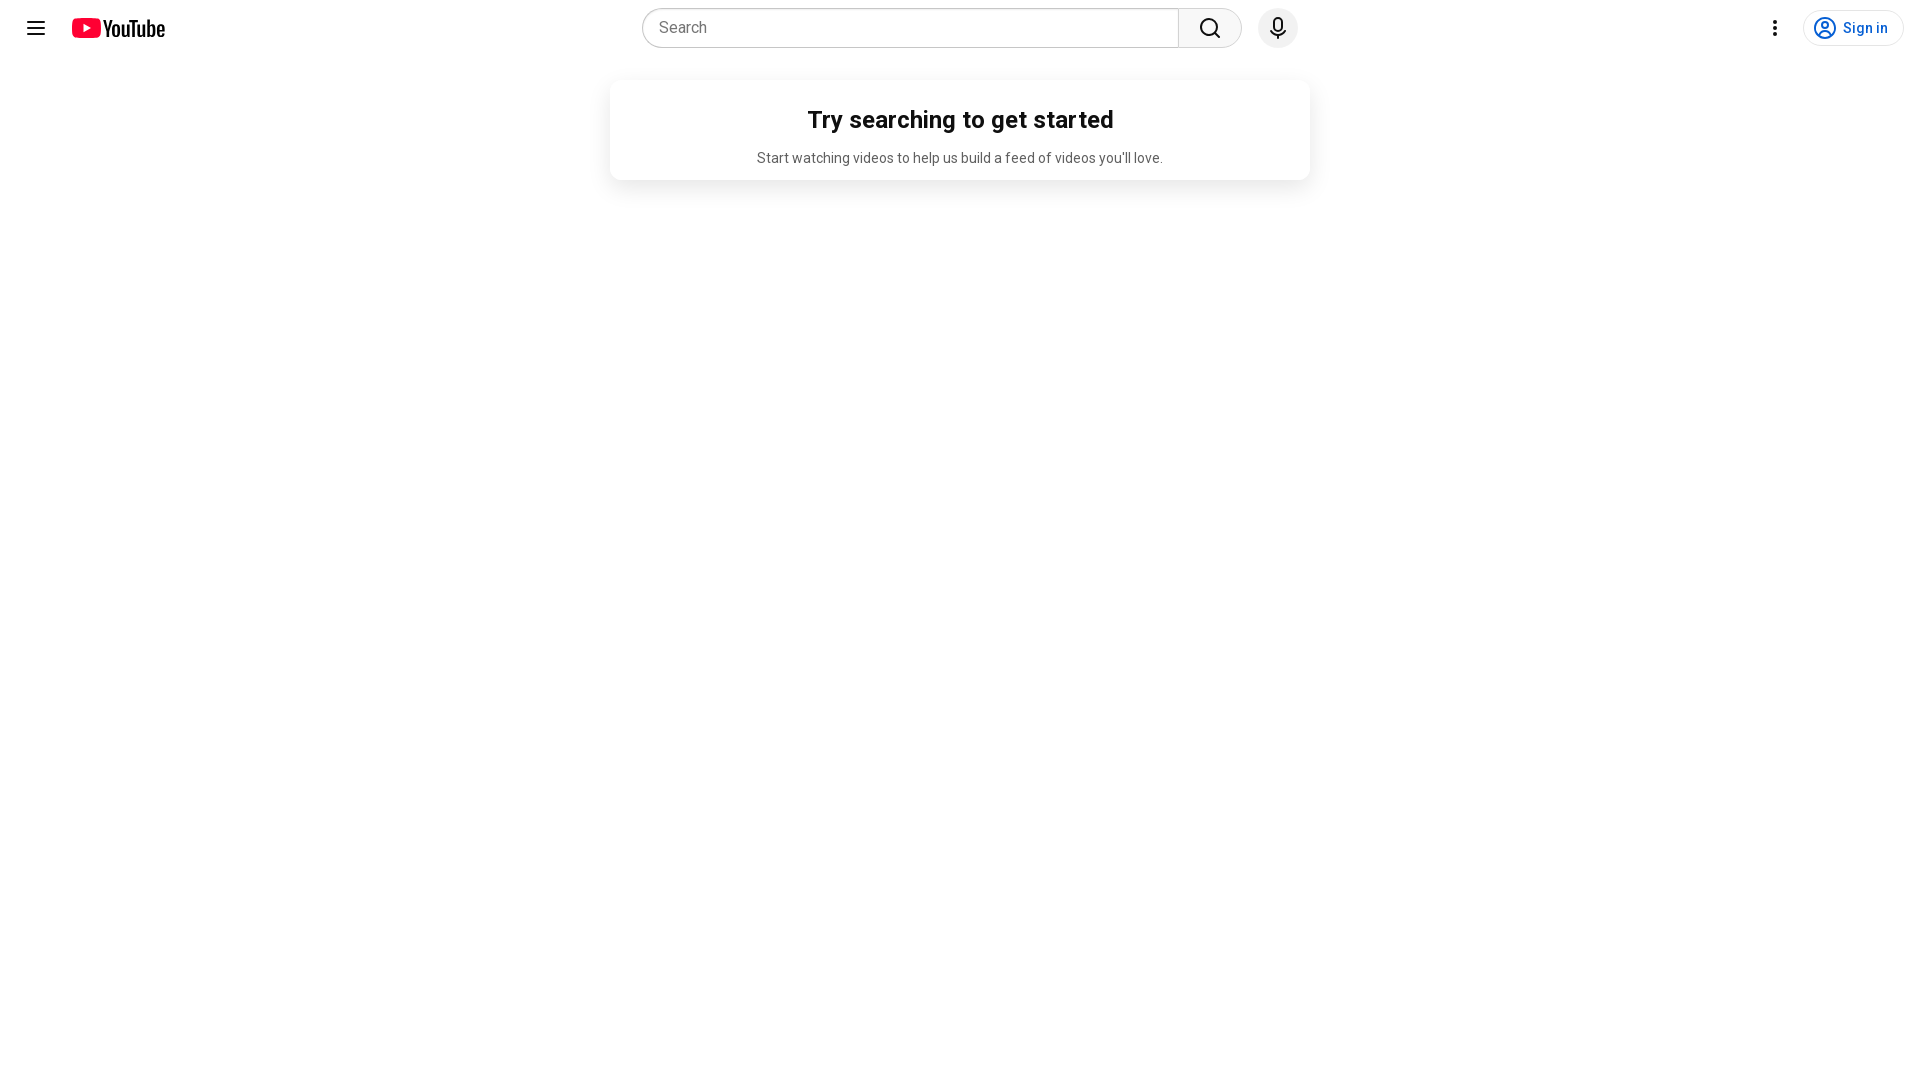

YouTube homepage loaded successfully
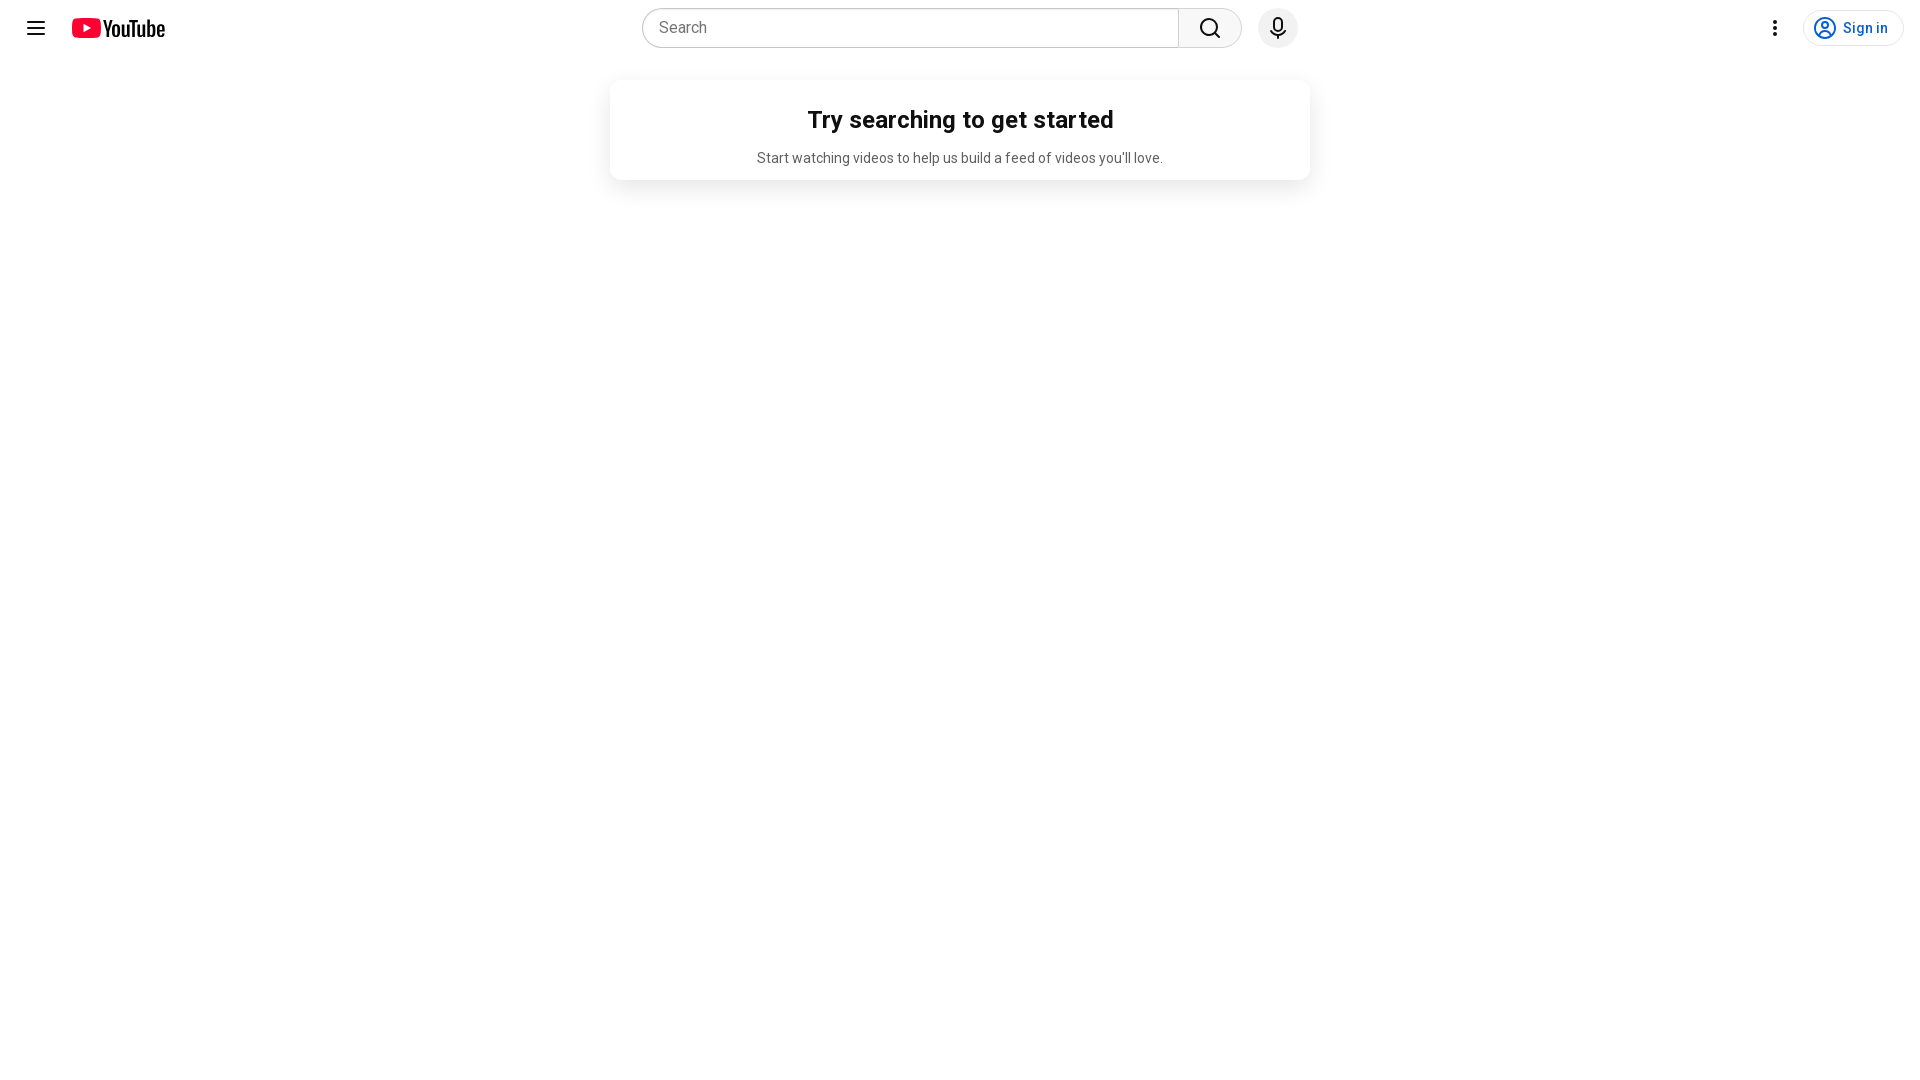

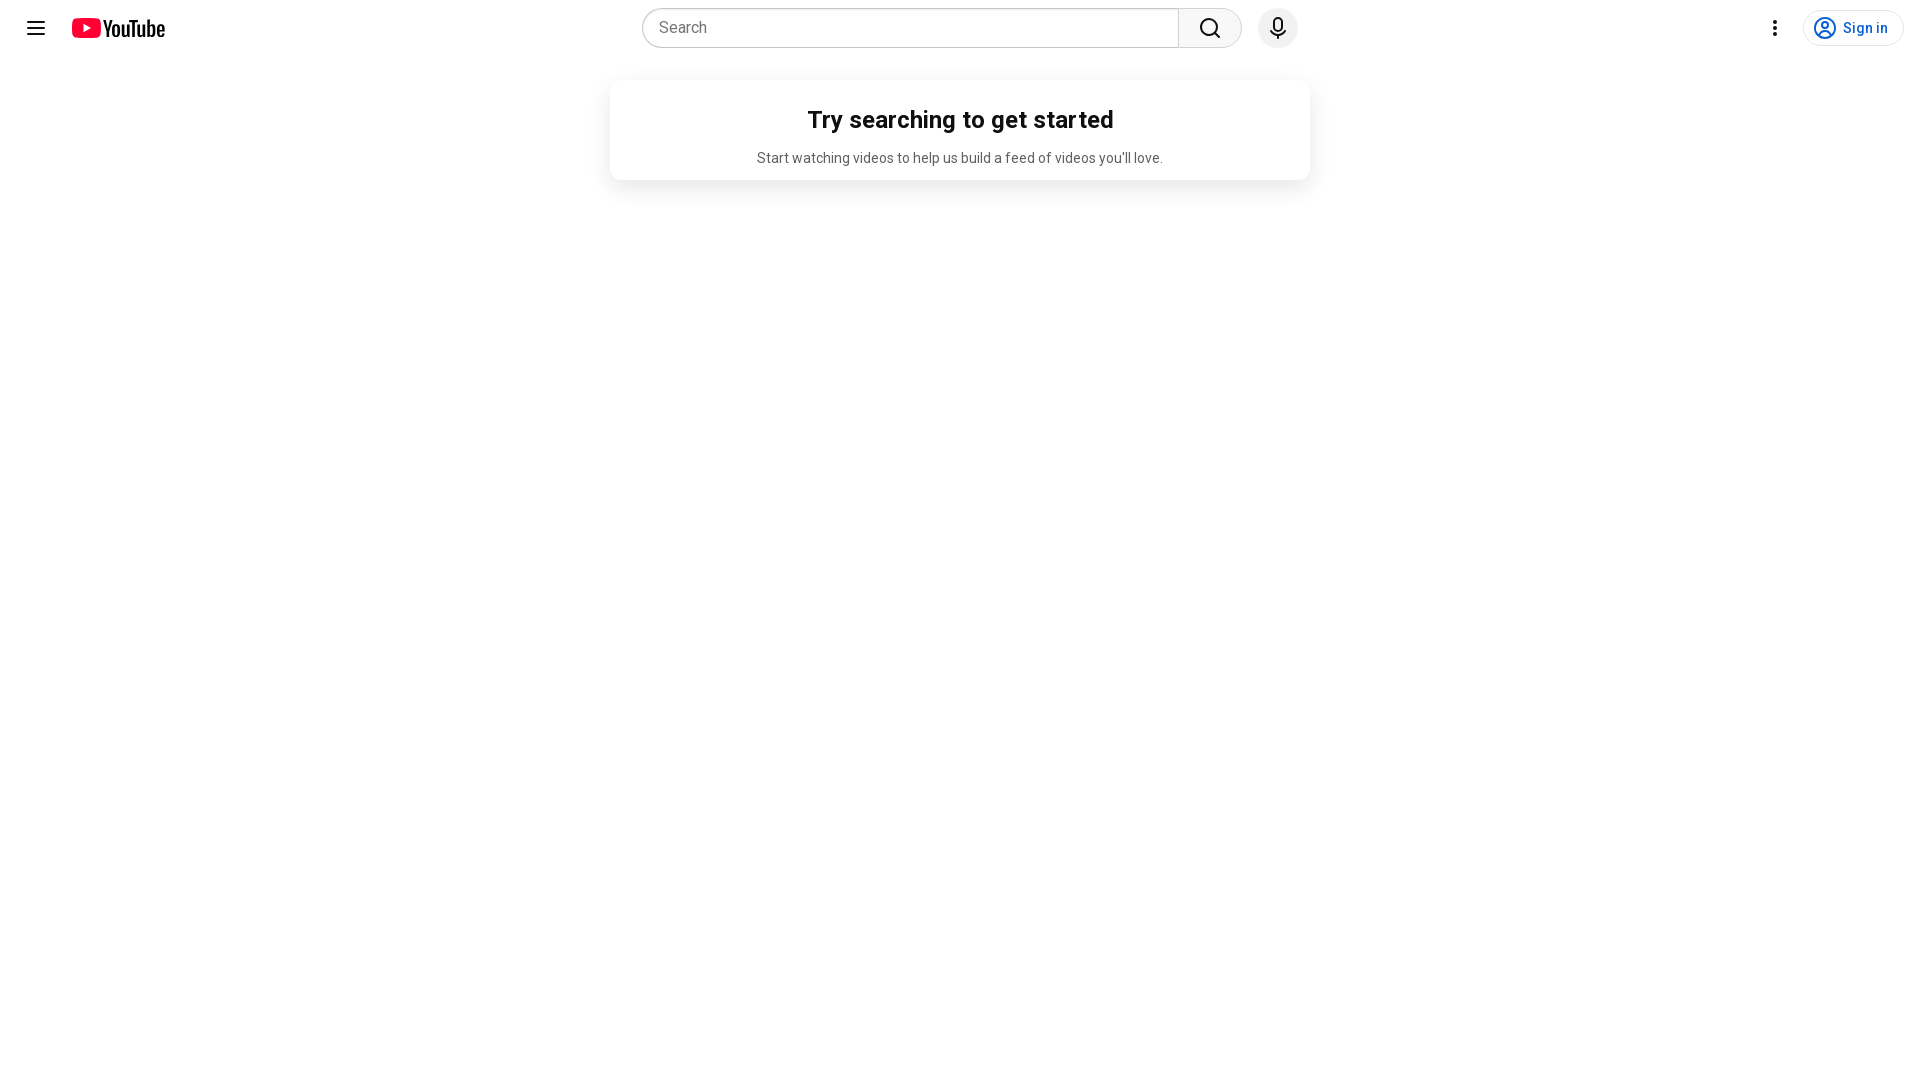